Navigates to heropark.by and verifies the "КОНТАКТЫ" (Contacts) text is present

Starting URL: https://heropark.by/

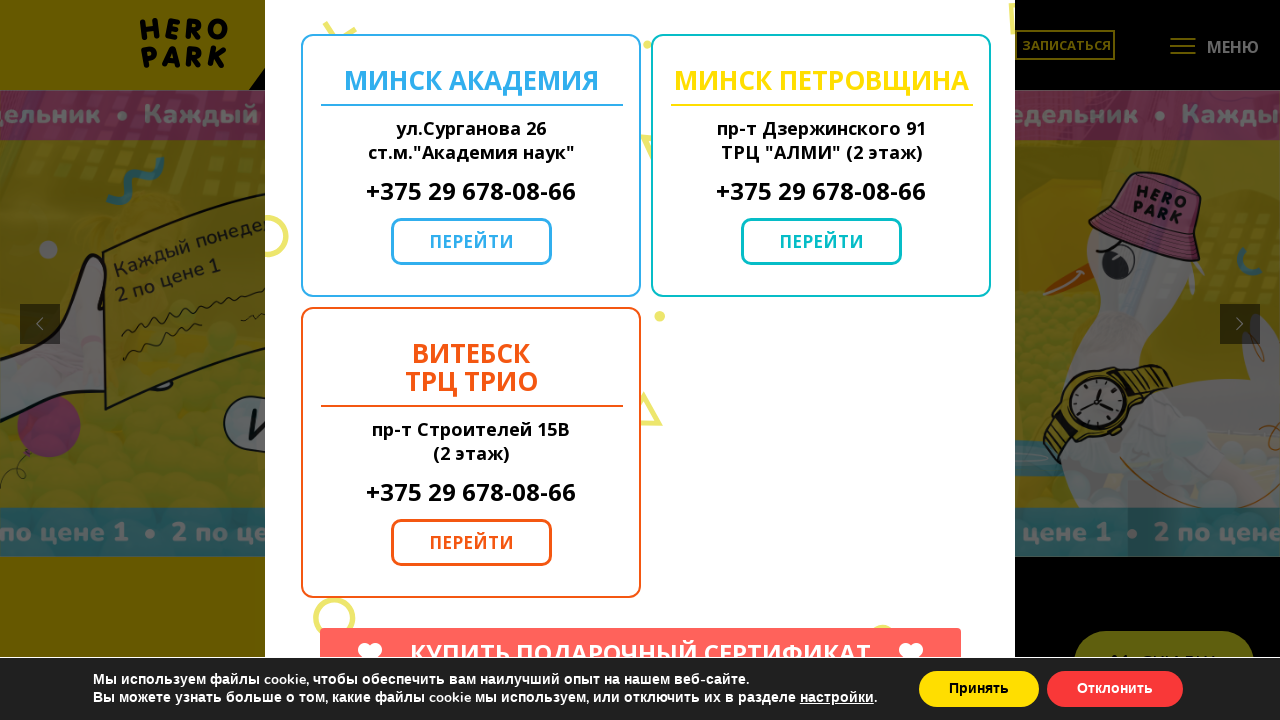

Navigated to https://heropark.by/
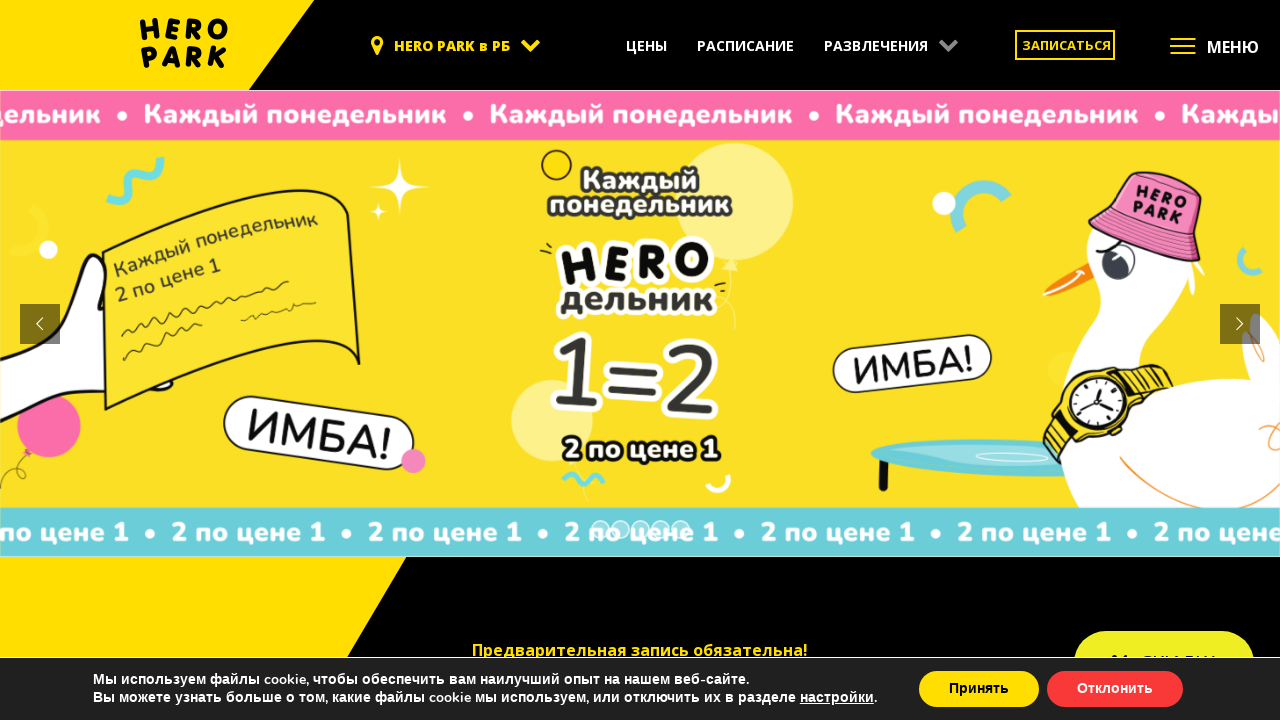

Located the КОНТАКТЫ (Contacts) element
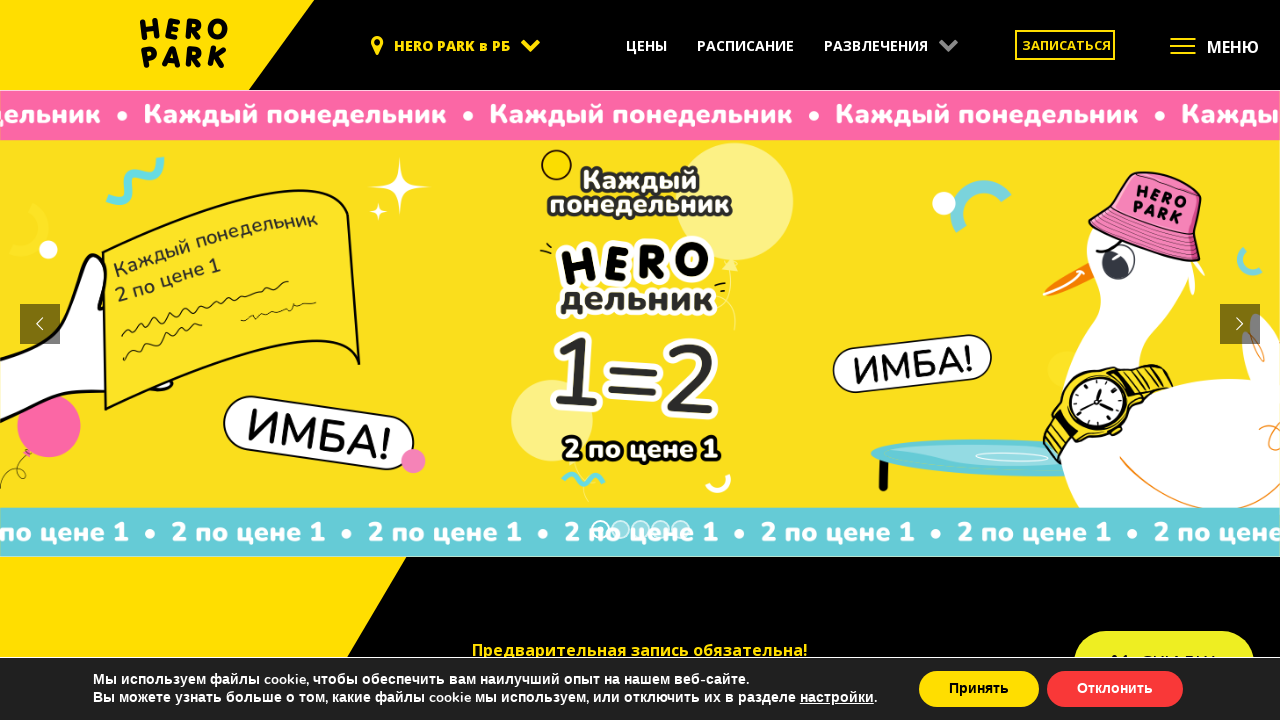

Waited for the КОНТАКТЫ element to be visible
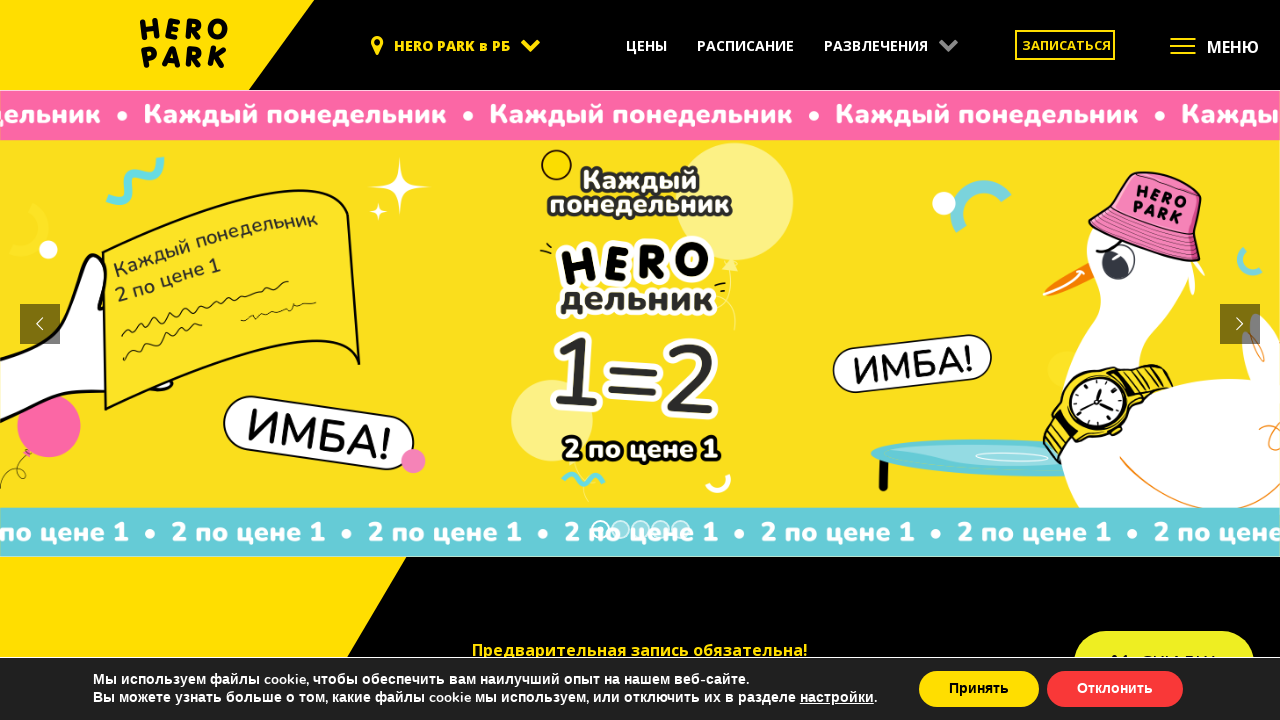

Verified that the КОНТАКТЫ text is present and matches expected value
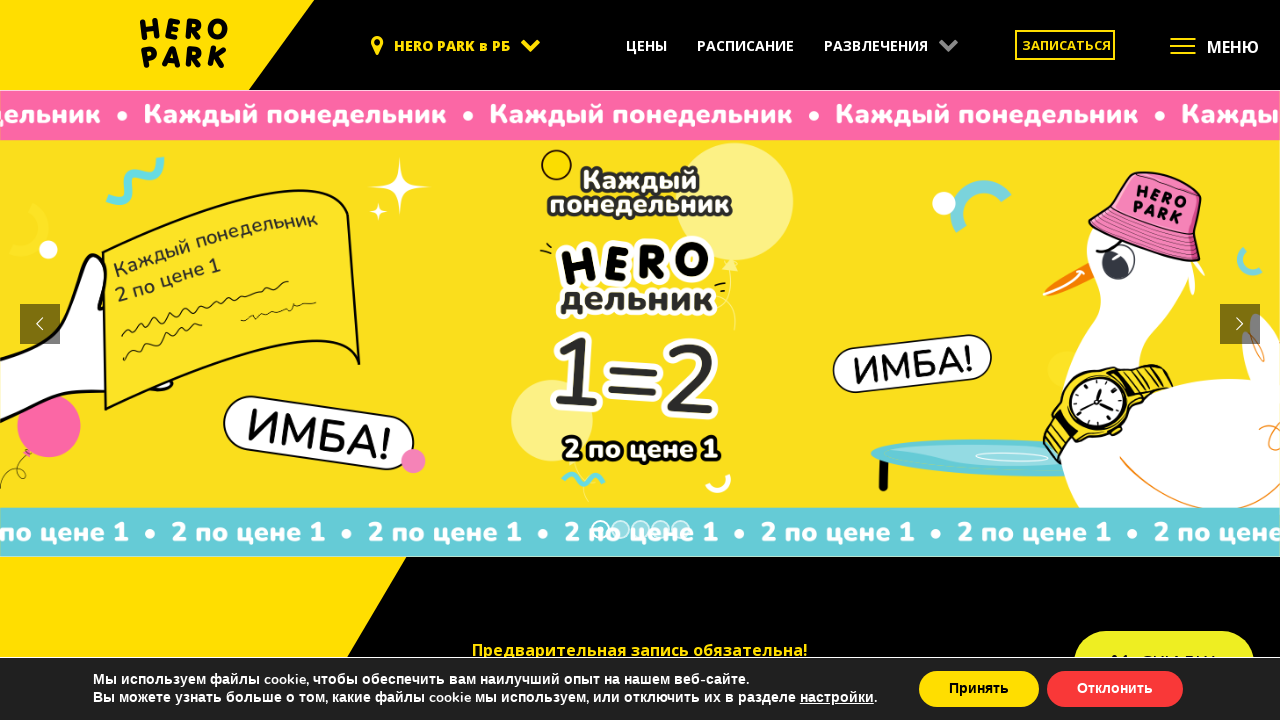

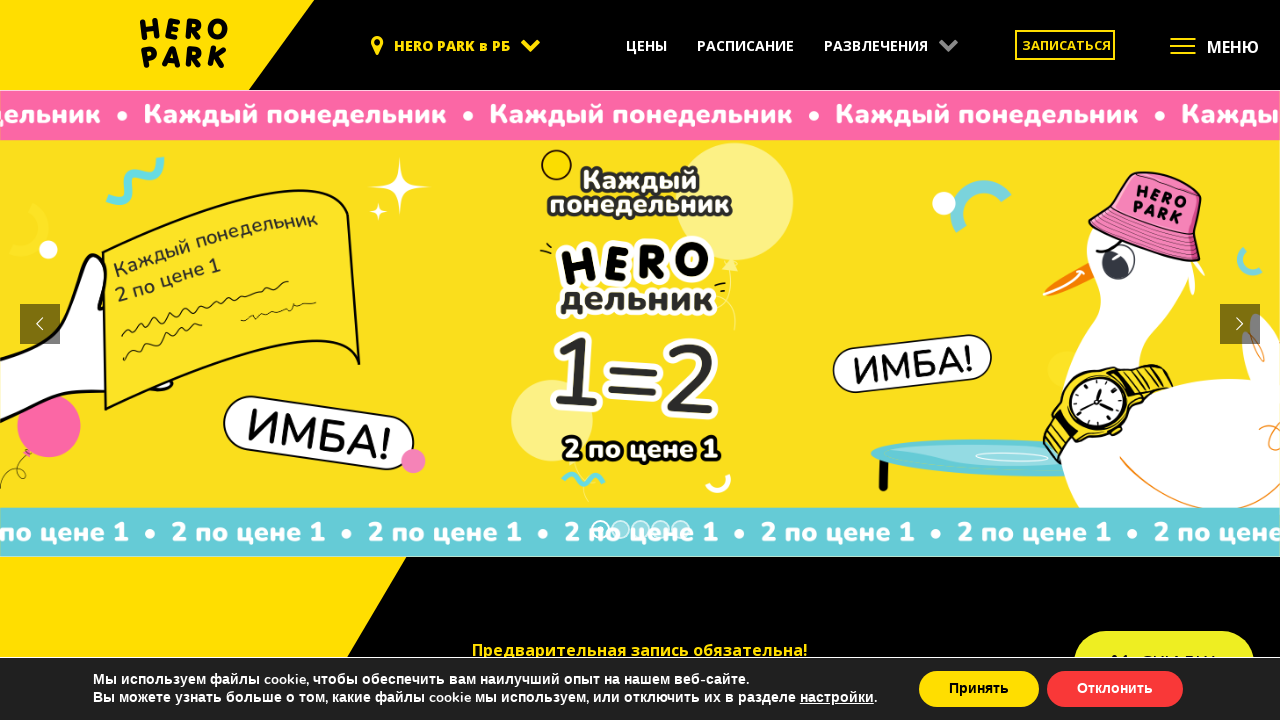